Tests dynamic control elements by clicking Remove button to make checkbox disappear, verifying "It's gone!" message, then clicking Add button and verifying "It's back" message

Starting URL: https://the-internet.herokuapp.com/dynamic_controls

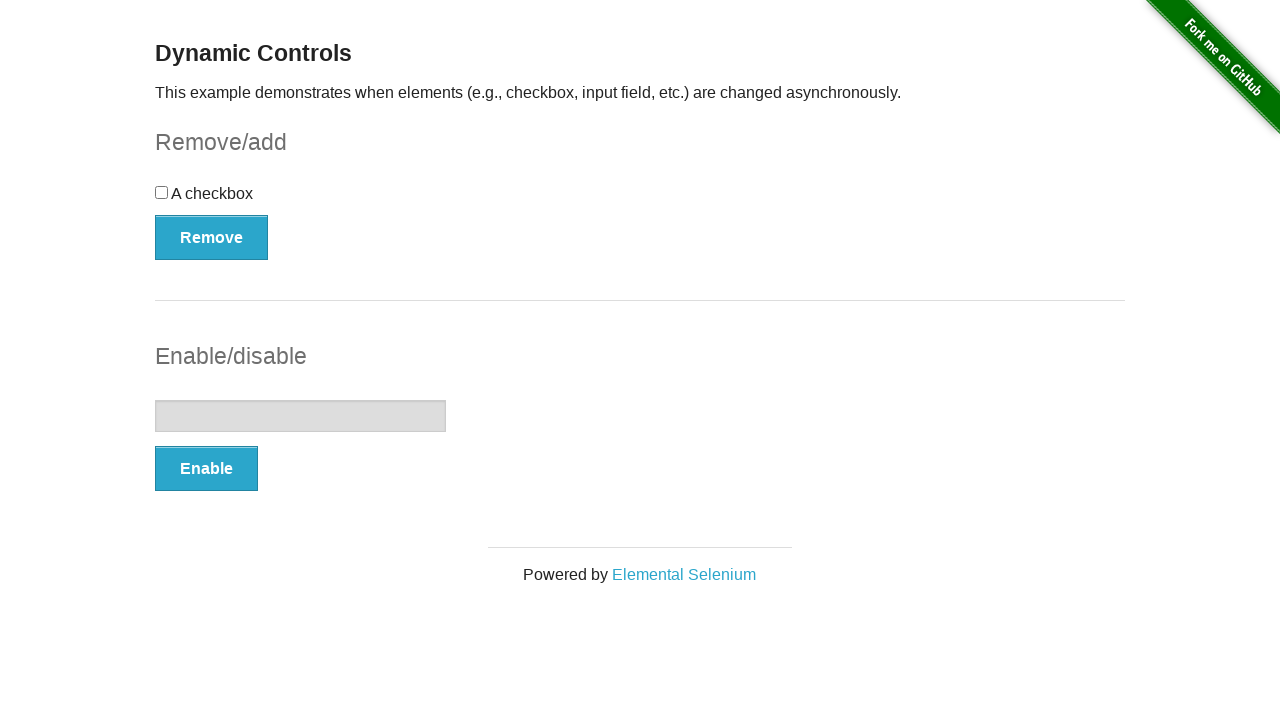

Clicked Remove button to make checkbox disappear at (212, 237) on button:has-text('Remove')
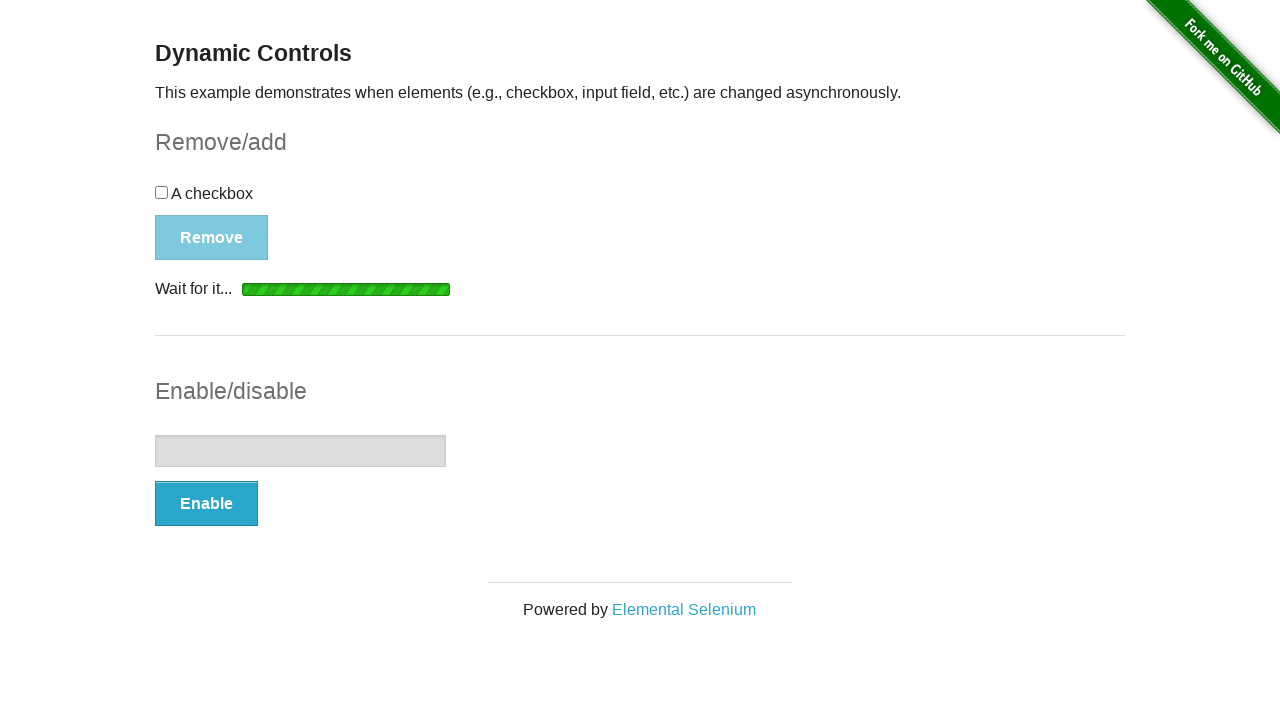

Verified 'It's gone!' message appeared
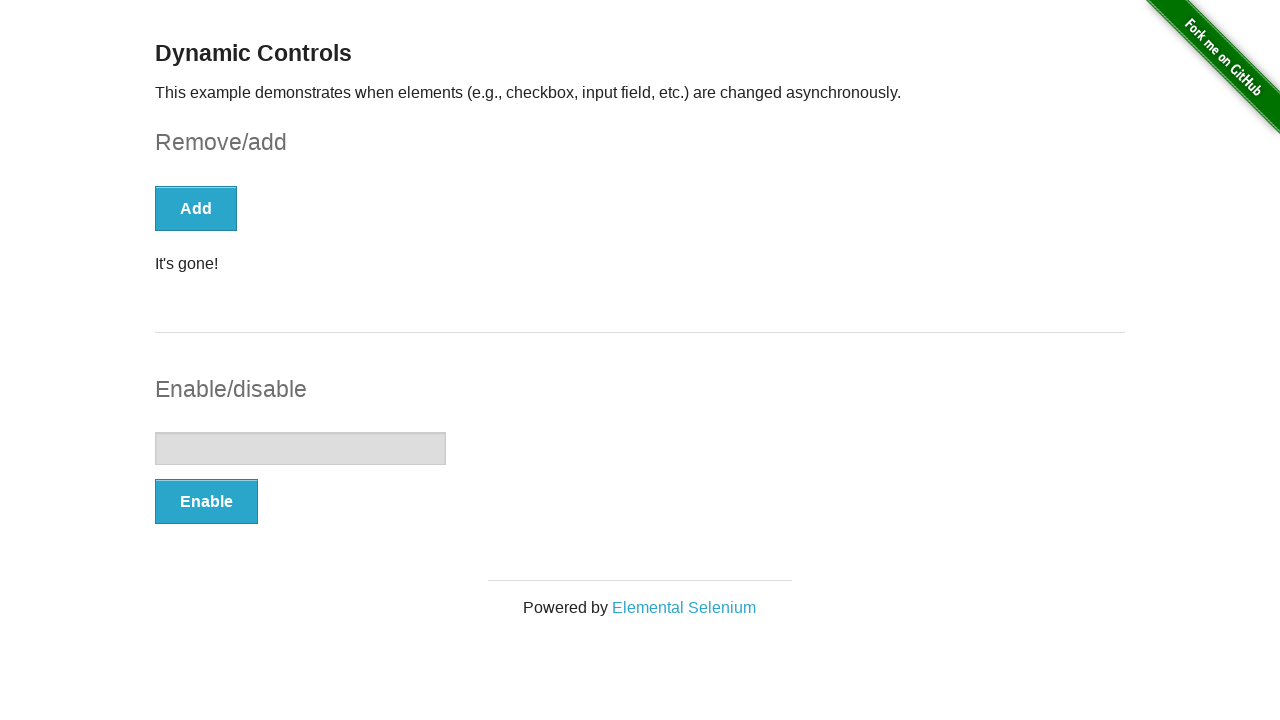

Clicked Add button to bring checkbox back at (196, 208) on button:has-text('Add')
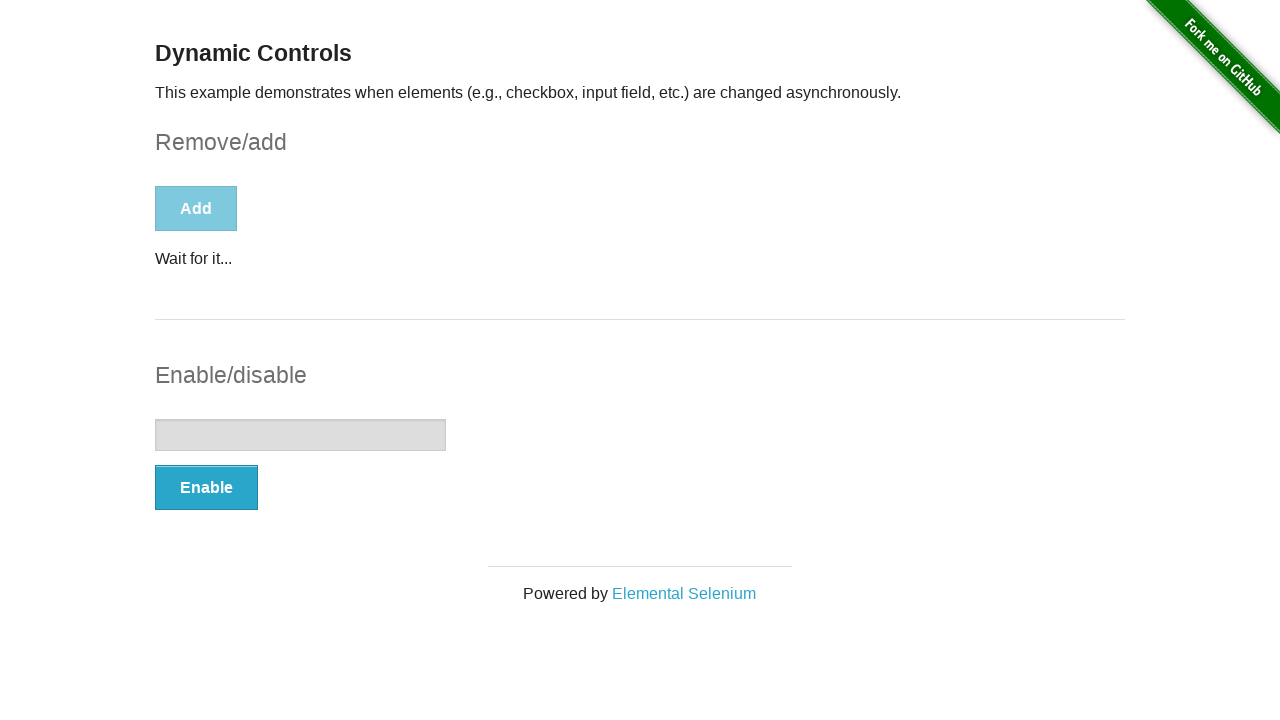

Verified 'It's back' message appeared
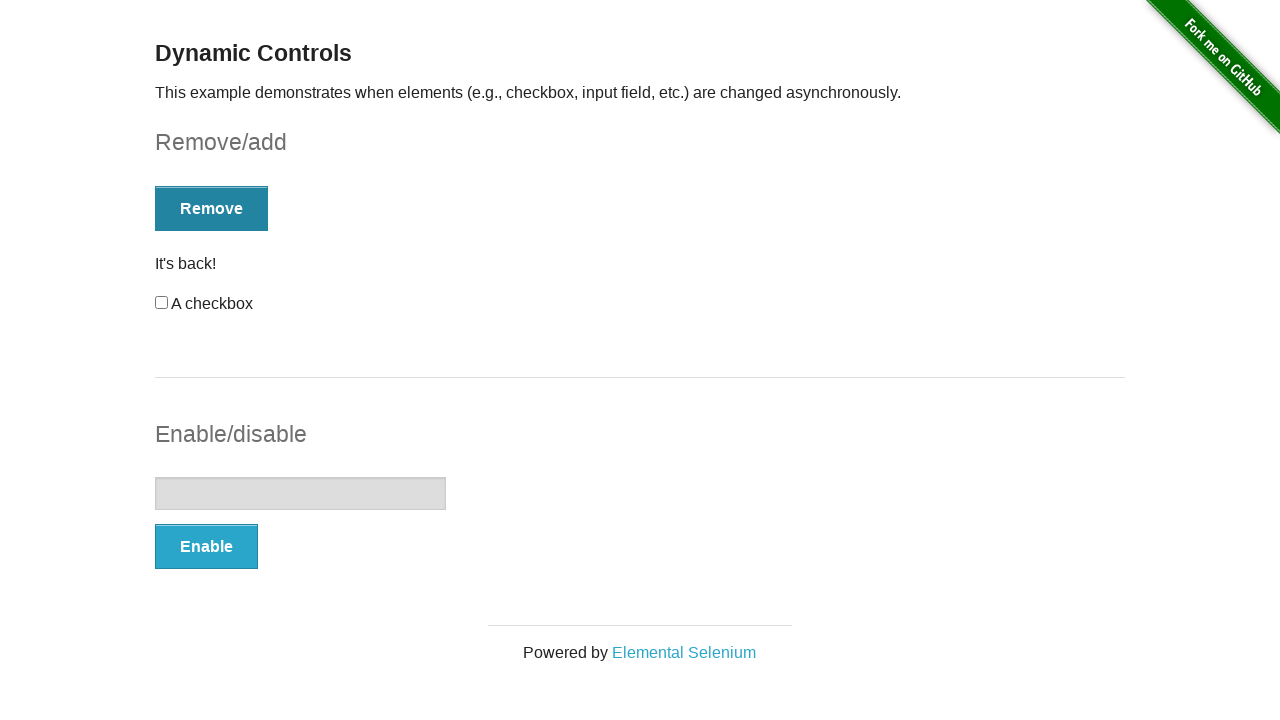

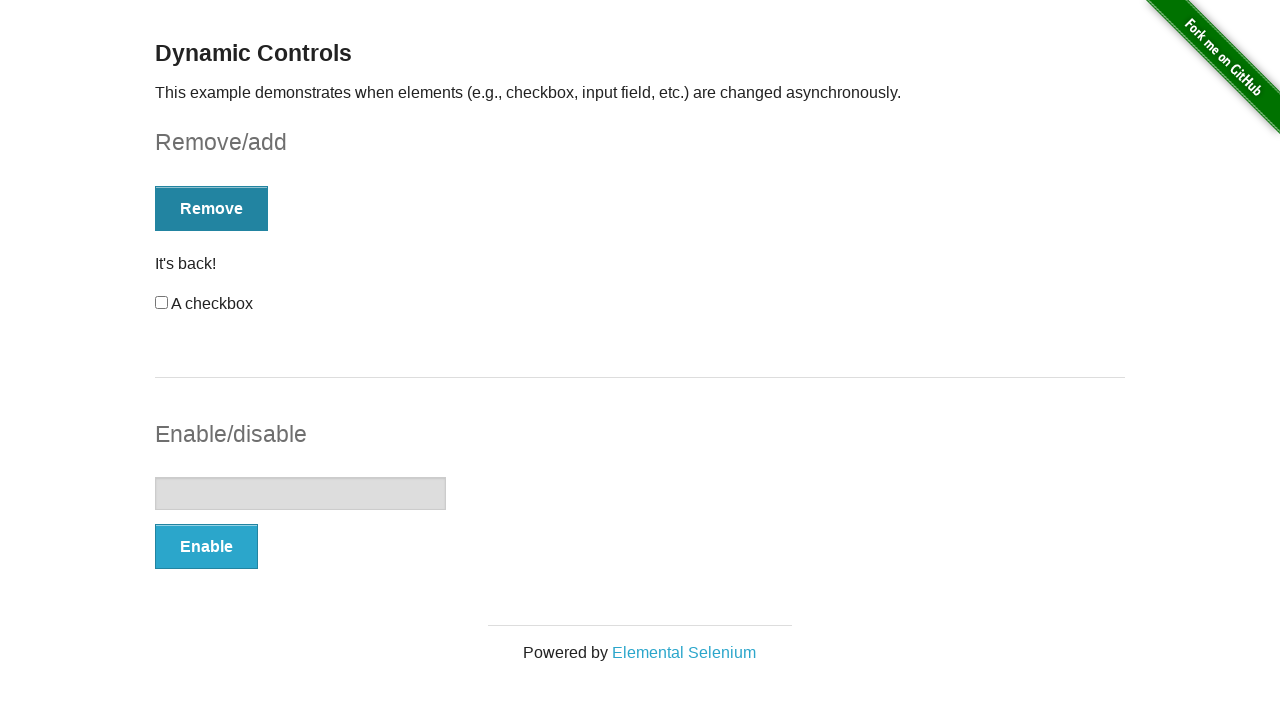